Tests search functionality by navigating to search page, entering "kot" search term, and submitting

Starting URL: http://www.99-bottles-of-beer.net/

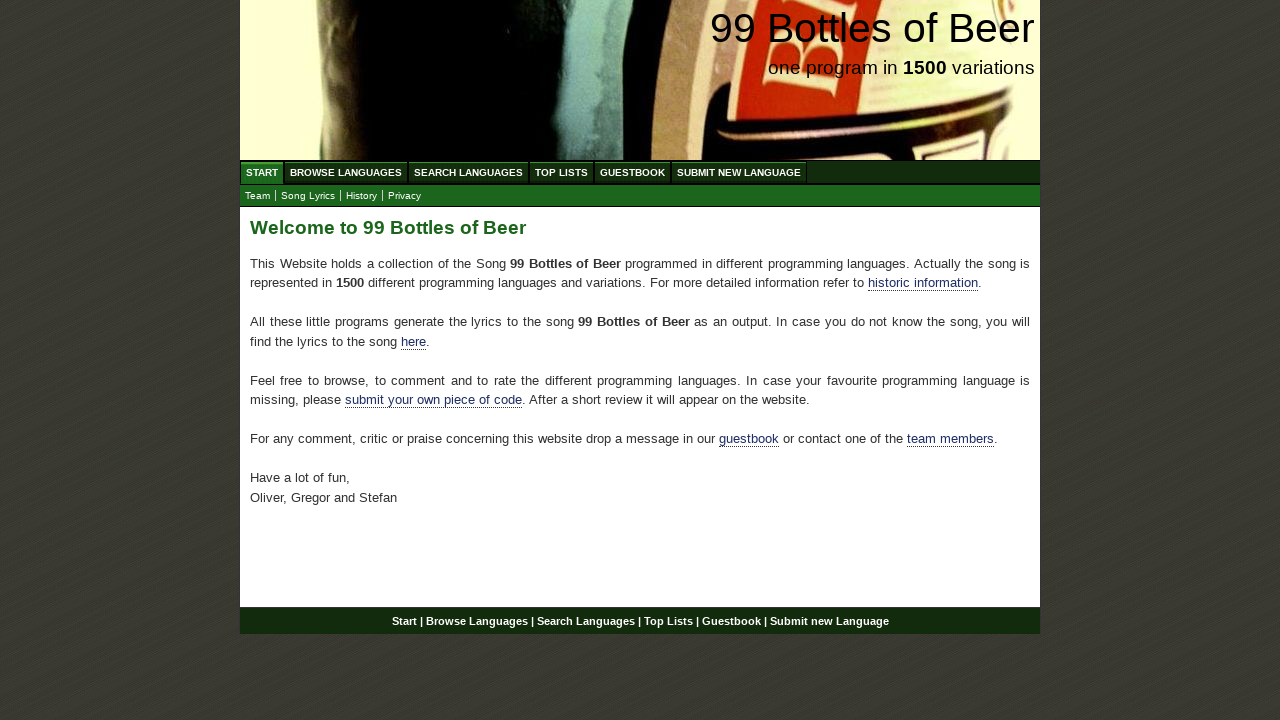

Clicked Search Languages button at (468, 172) on xpath=//li/a[text()='Search Languages']
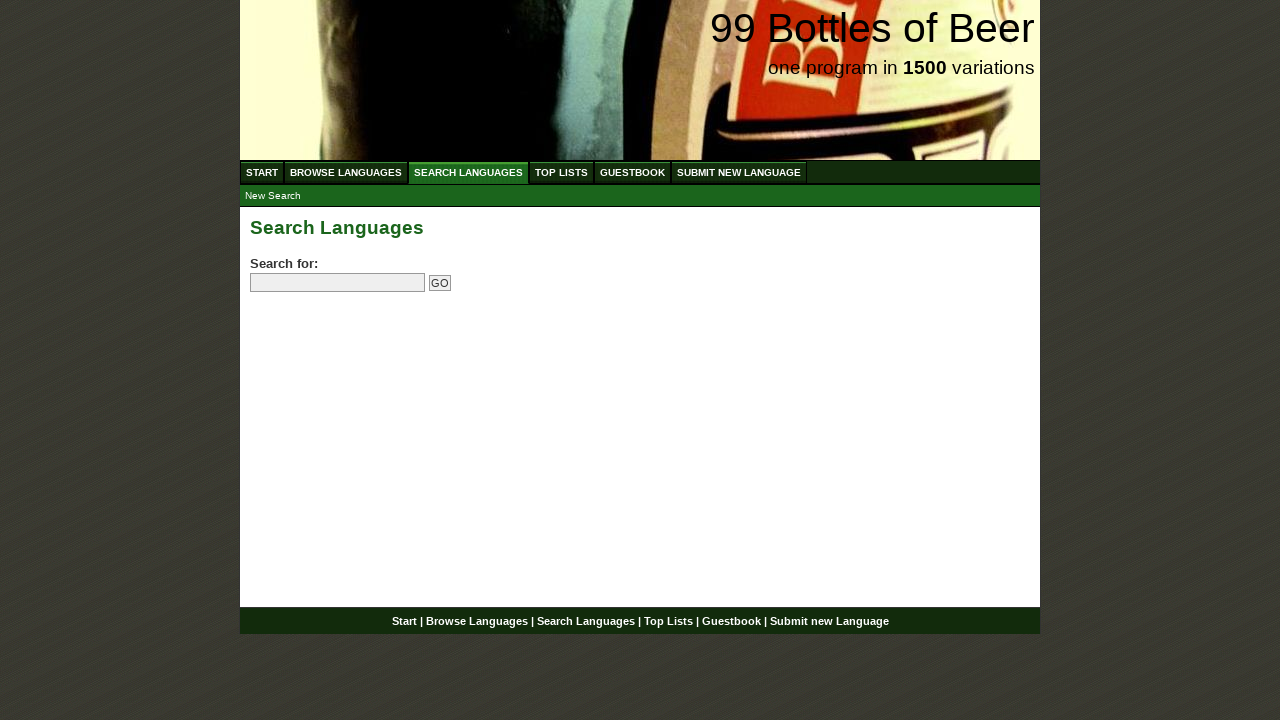

Filled search field with 'kot' on input[name='search']
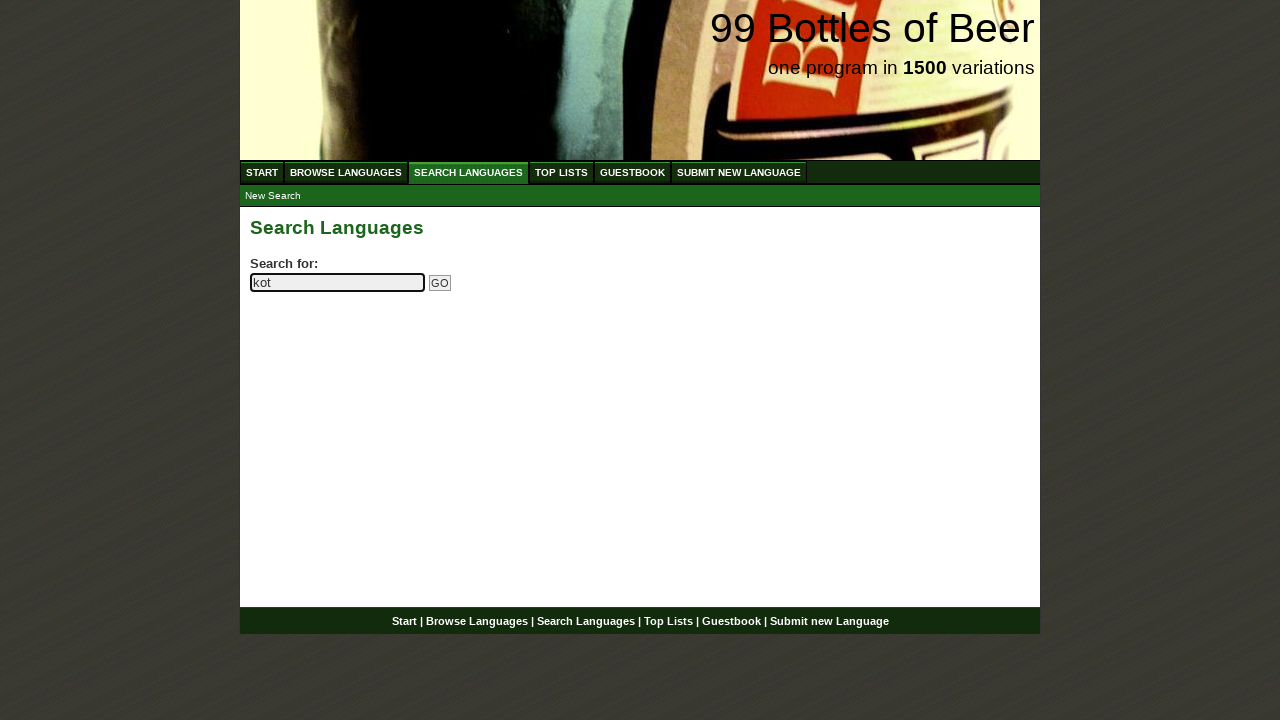

Clicked Go button to submit search at (440, 283) on input[name='submitsearch']
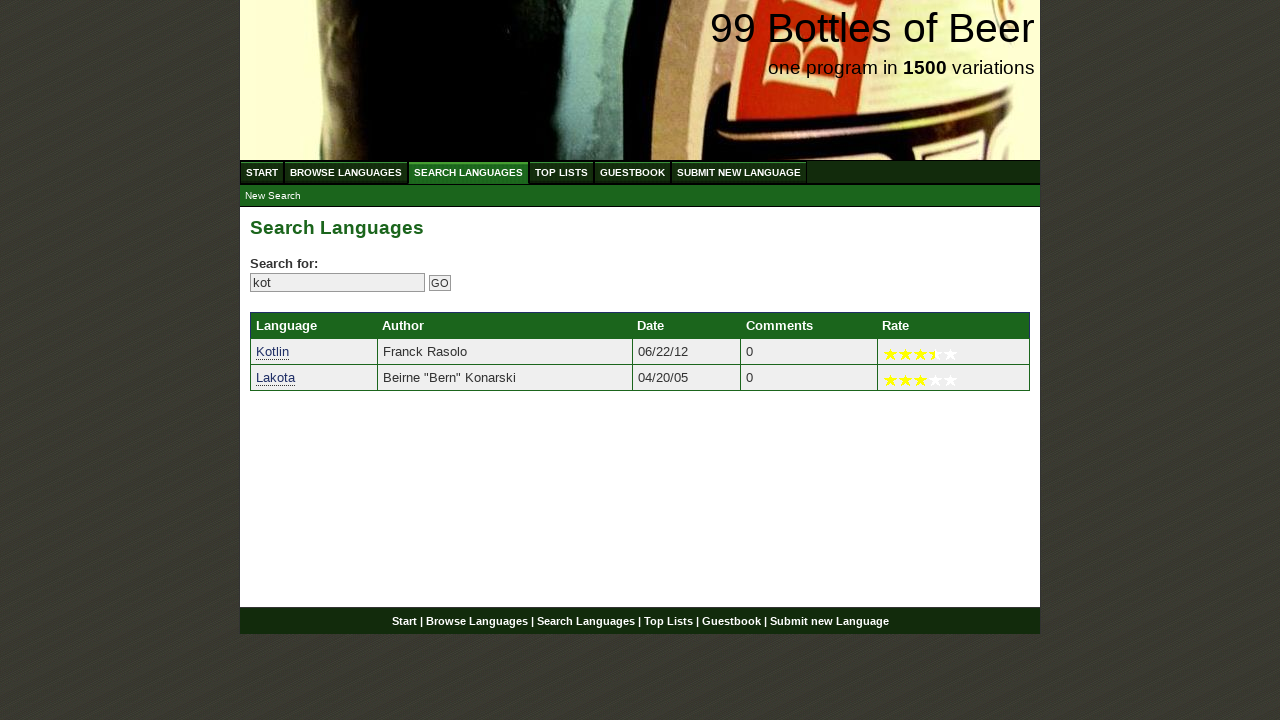

Search results loaded
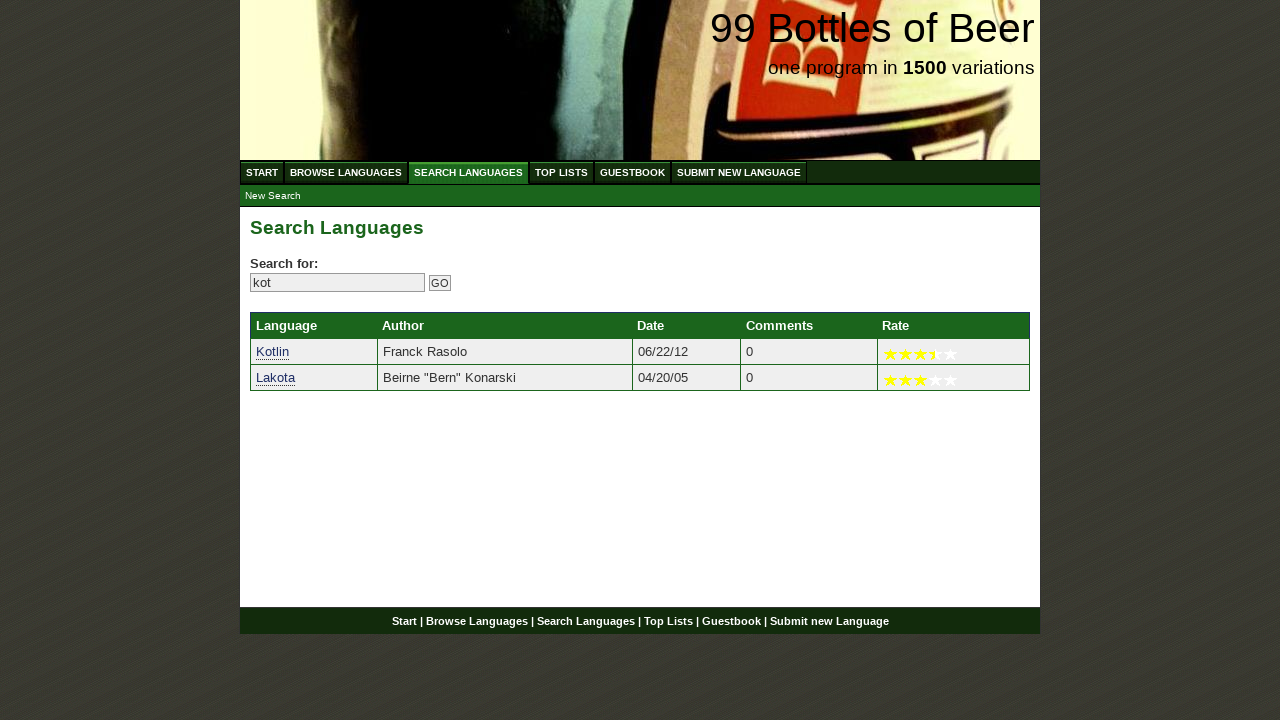

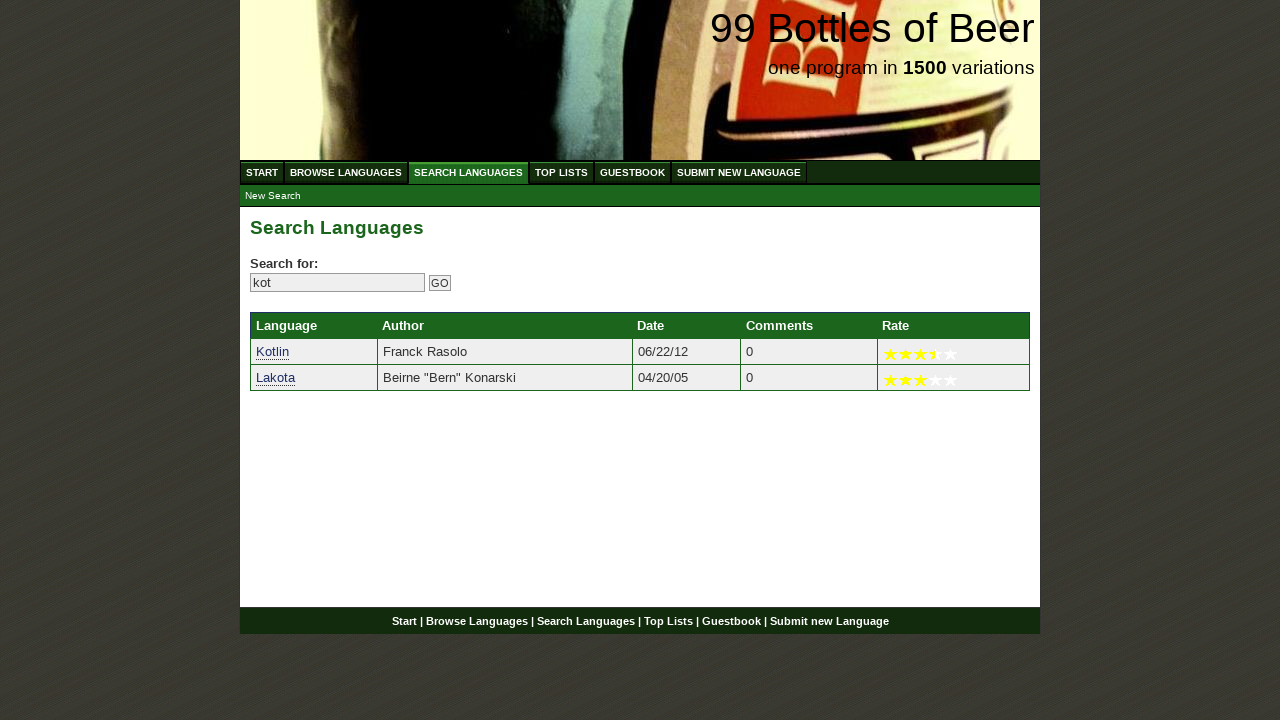